Tests the search input field on QKart e-commerce site by clicking on it and verifying it can be interacted with

Starting URL: https://crio-qkart-frontend-qa.vercel.app/

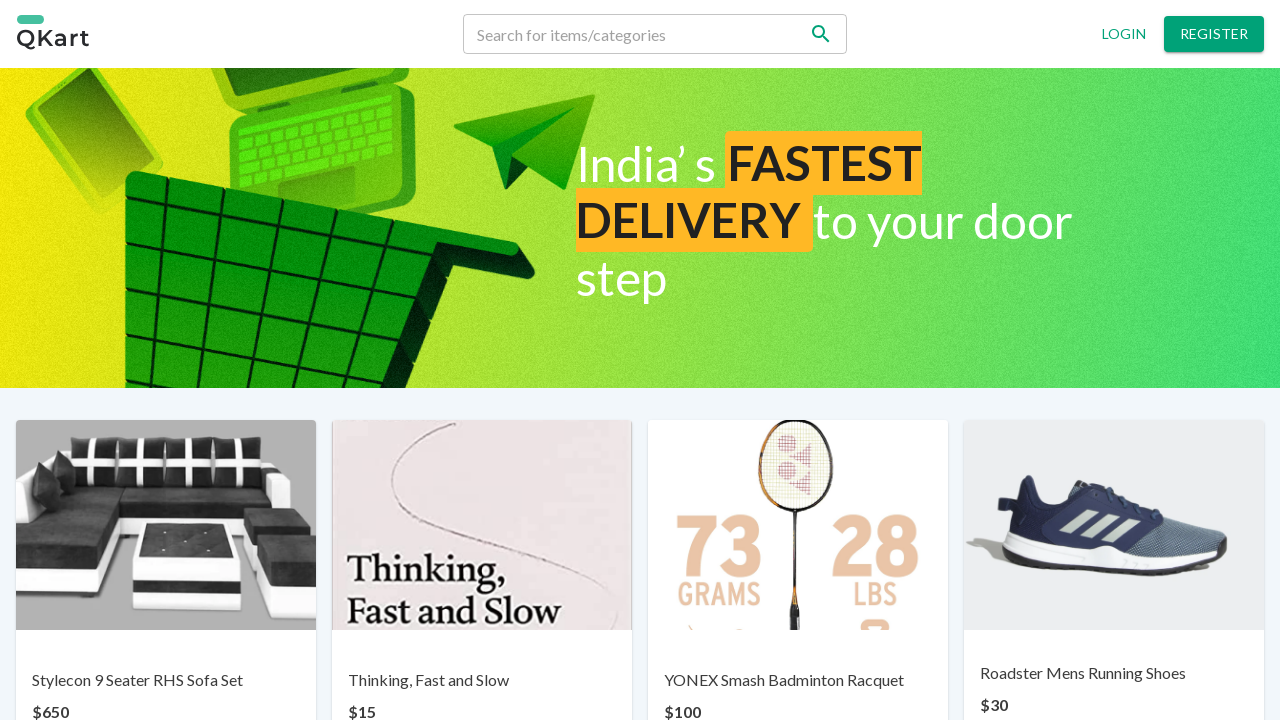

Clicked on the search input field at (632, 34) on input[placeholder='Search for items/categories']
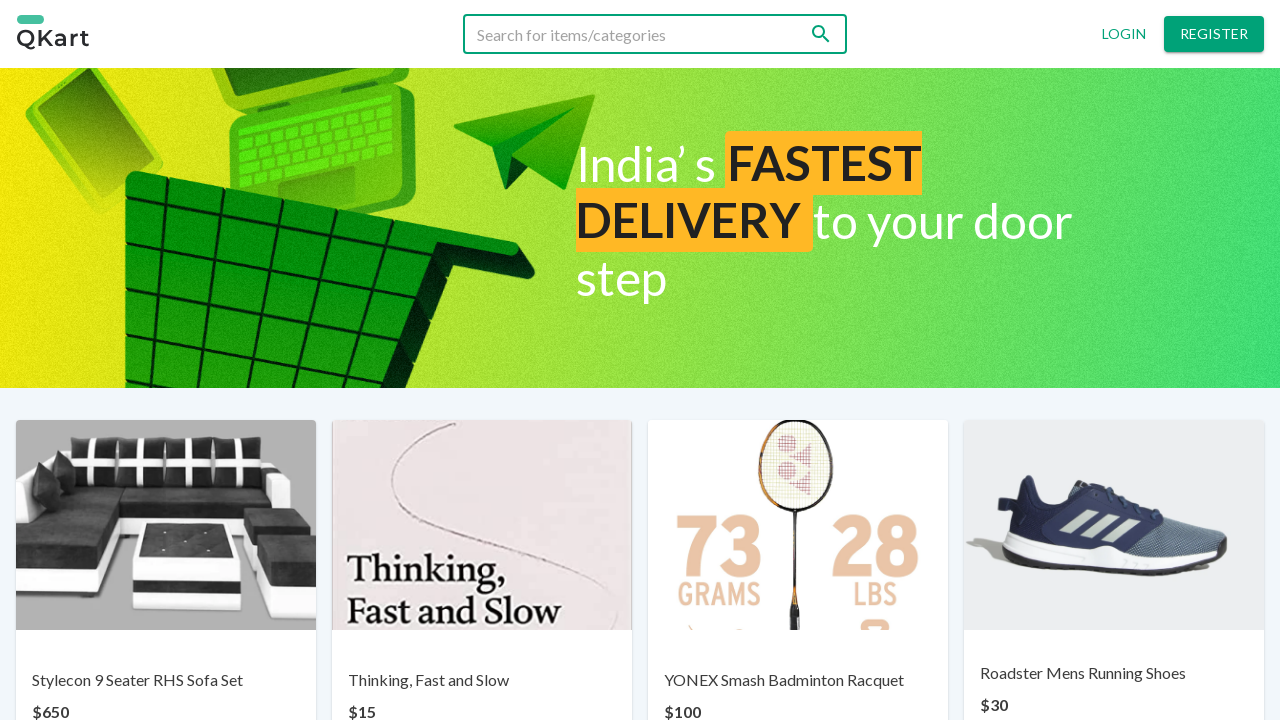

Verified the search input field is visible and can be interacted with
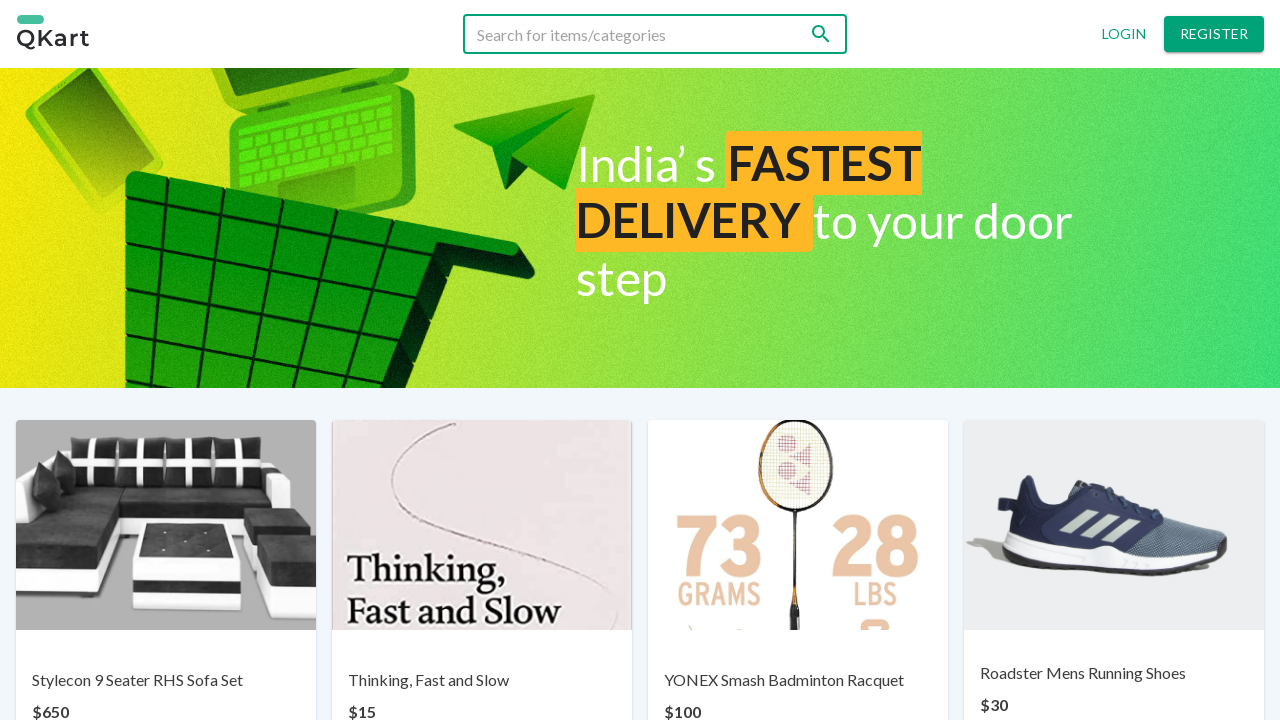

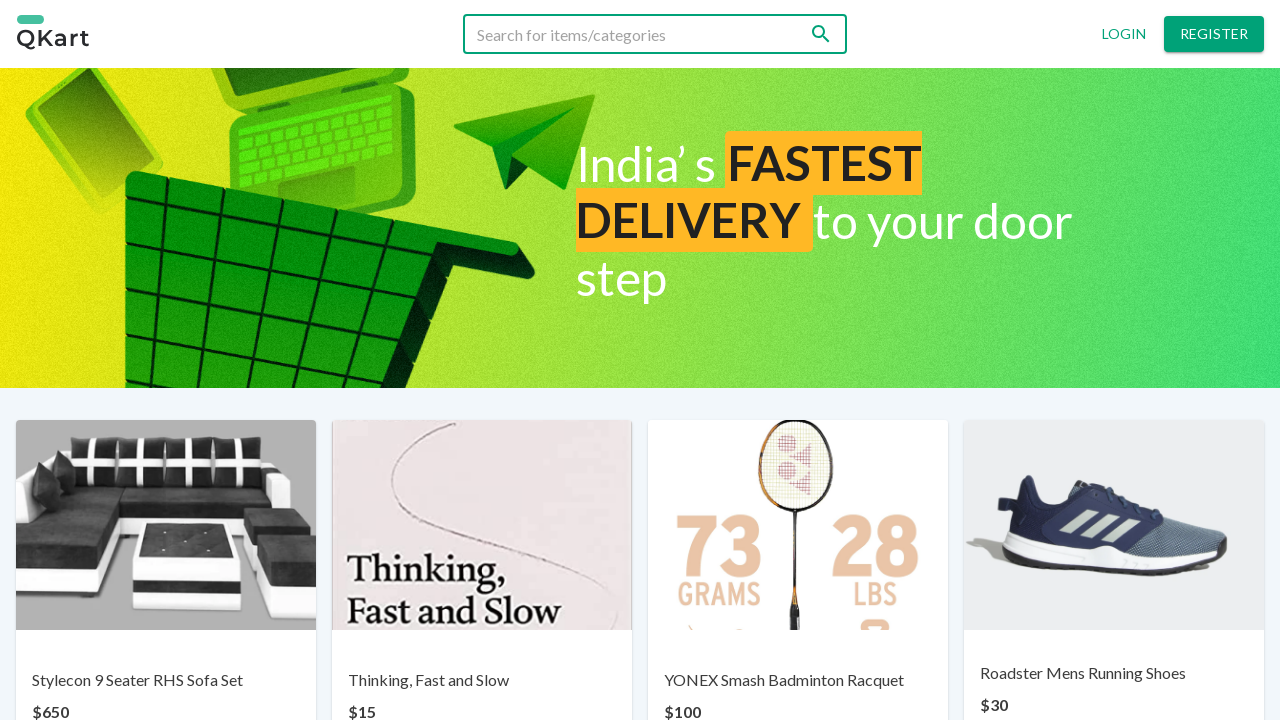